Tests error handling when submitting booking form without filling required fields

Starting URL: https://blazedemo.com

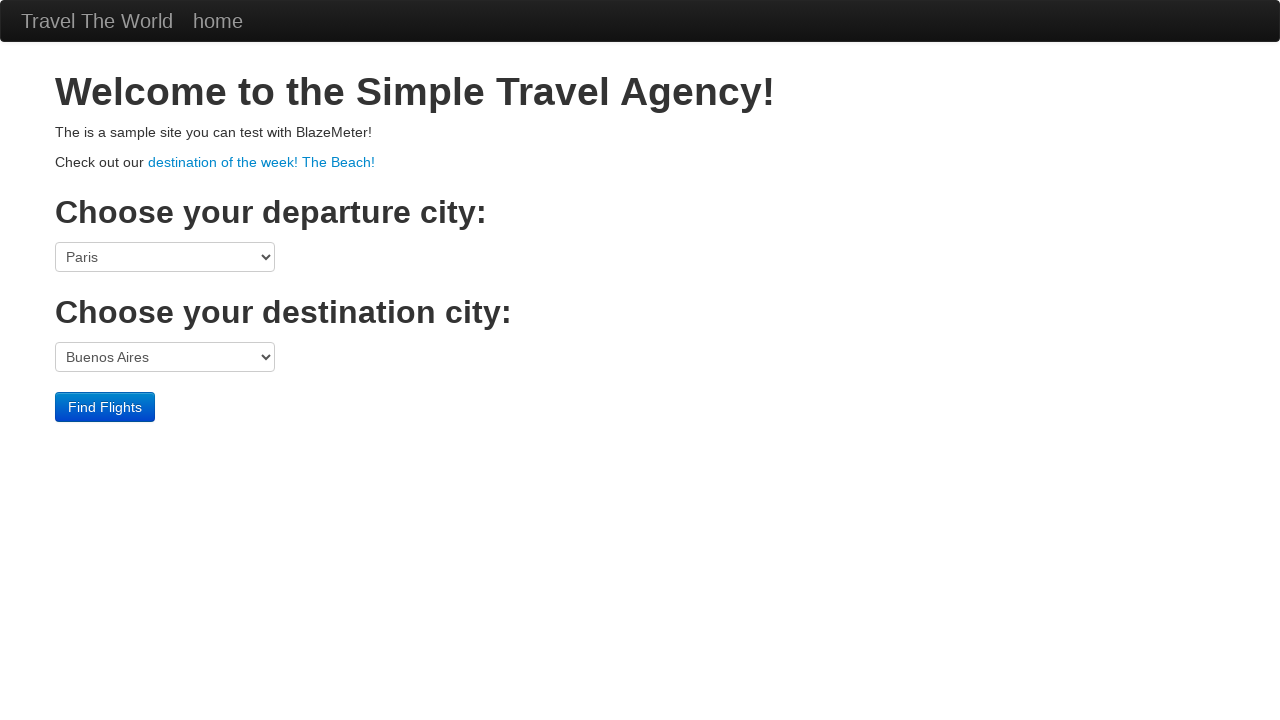

Selected 'Paris' as departure city on select[name='fromPort']
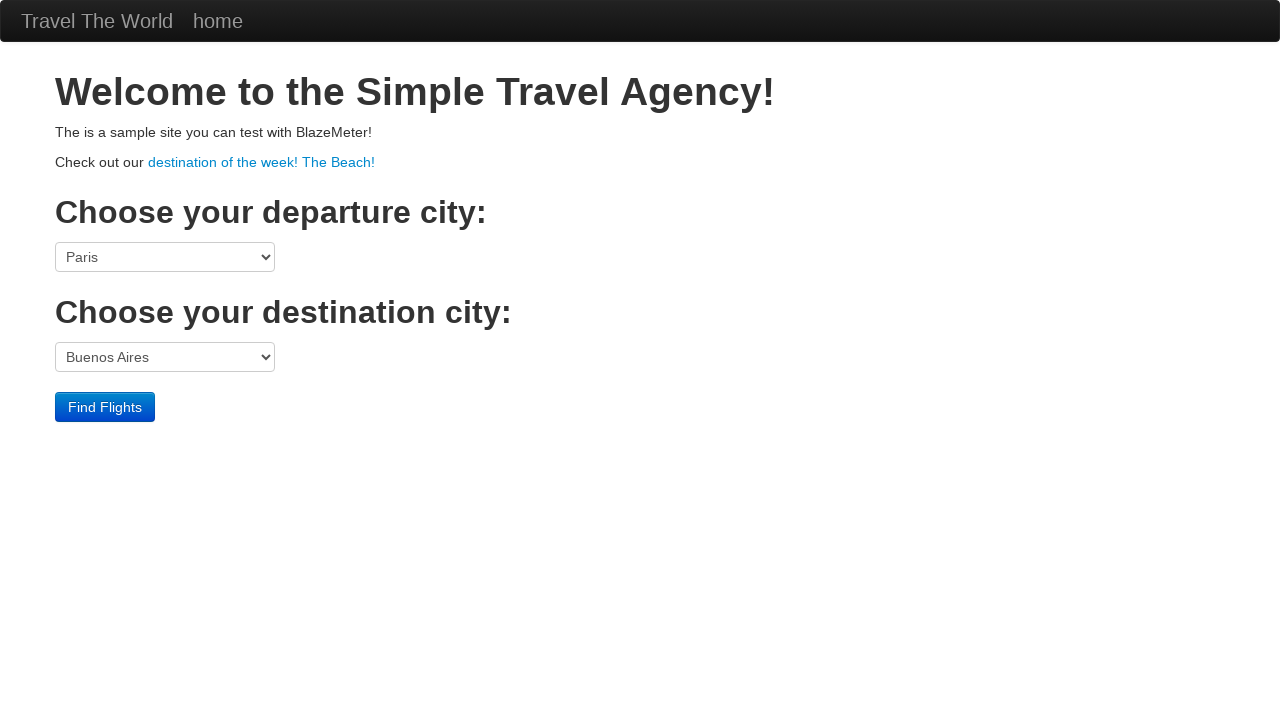

Selected 'London' as destination city on select[name='toPort']
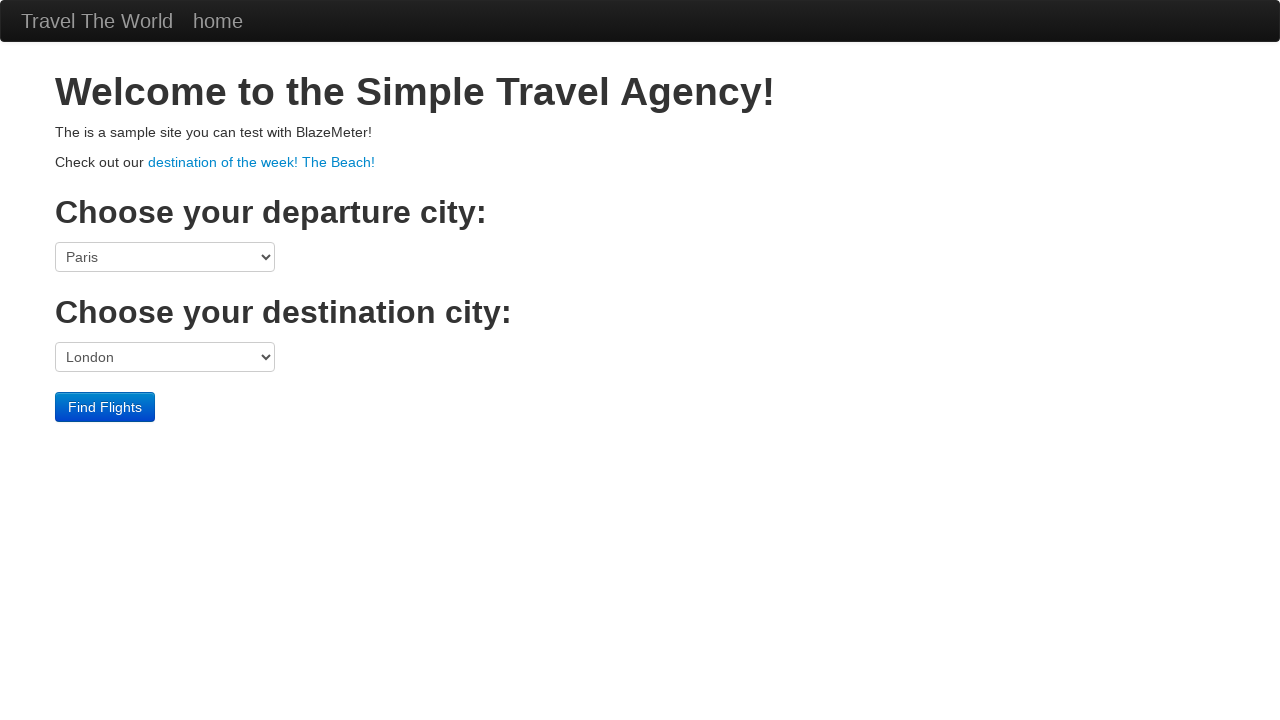

Clicked Find Flights button at (105, 407) on input[type='submit']
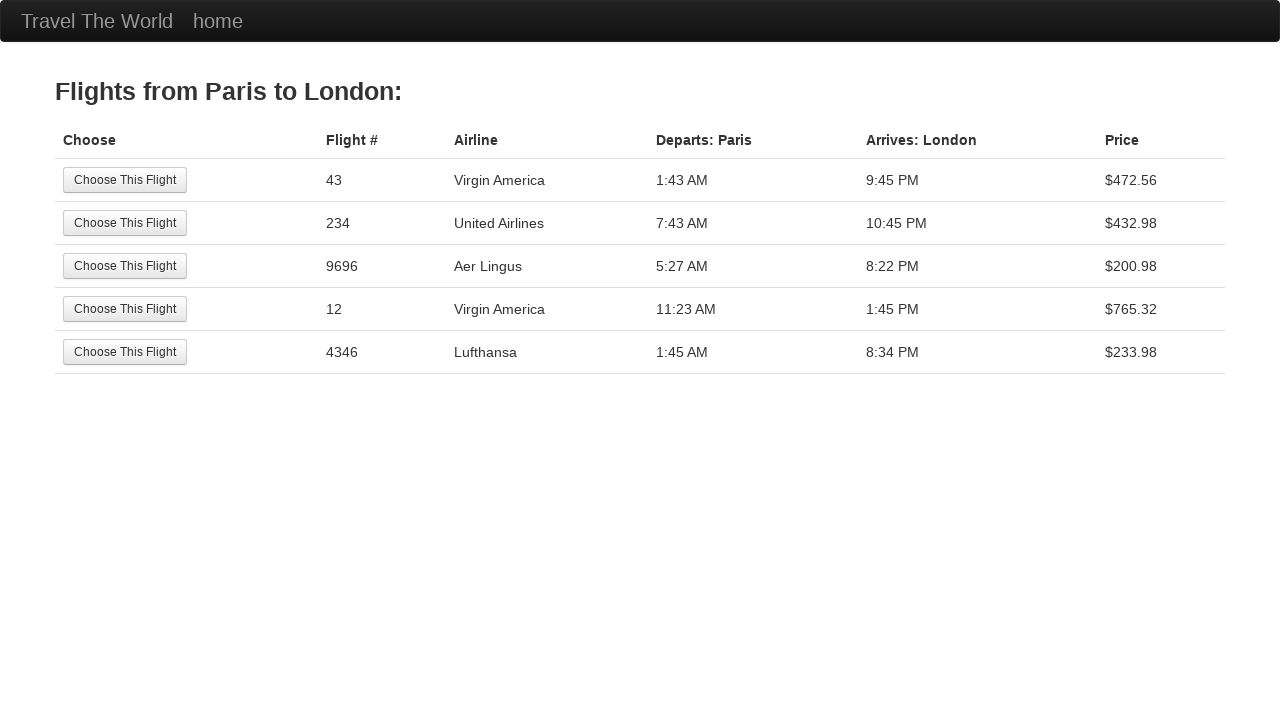

Selected first available flight at (125, 180) on input[type='submit']
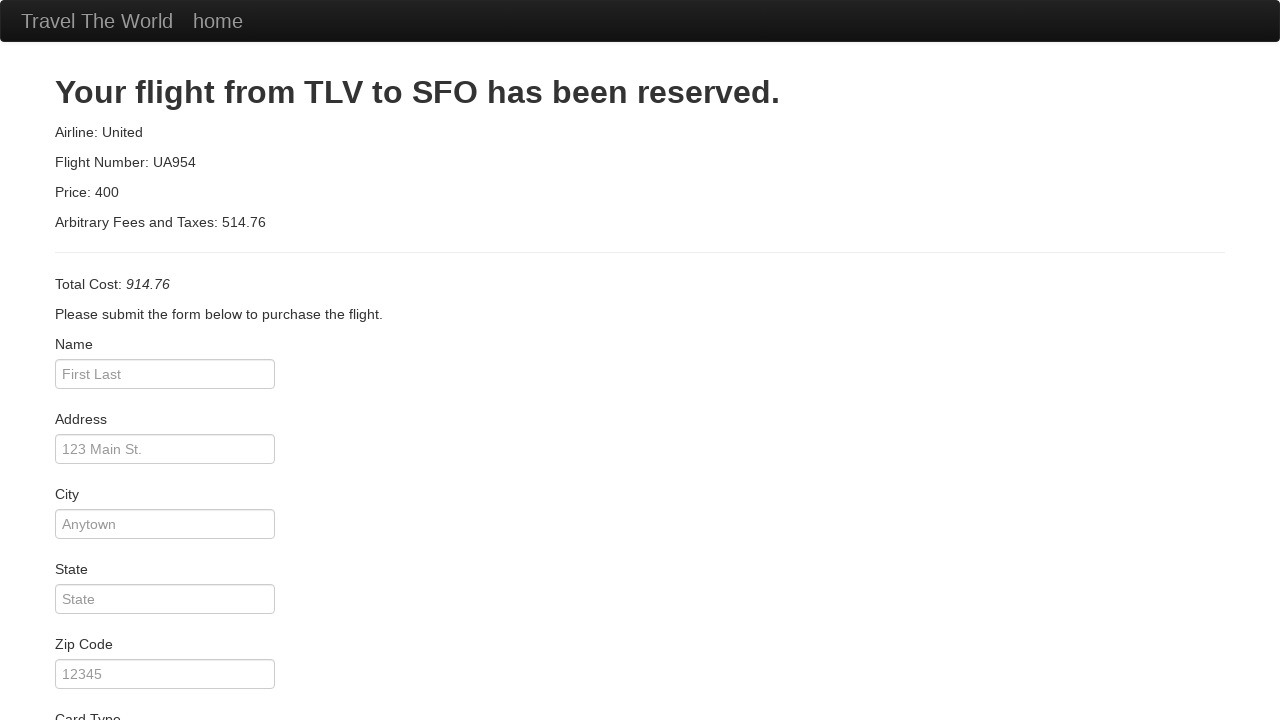

Attempted to submit booking form without filling required fields at (118, 685) on input[type='submit']
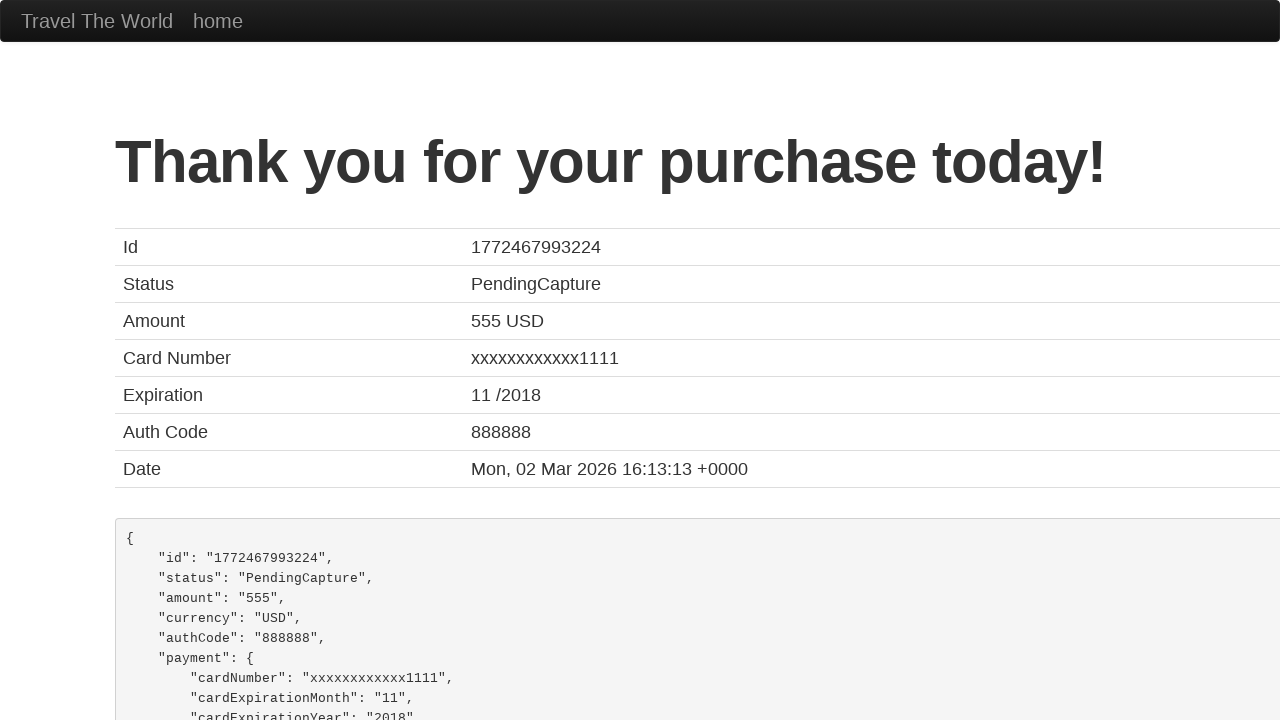

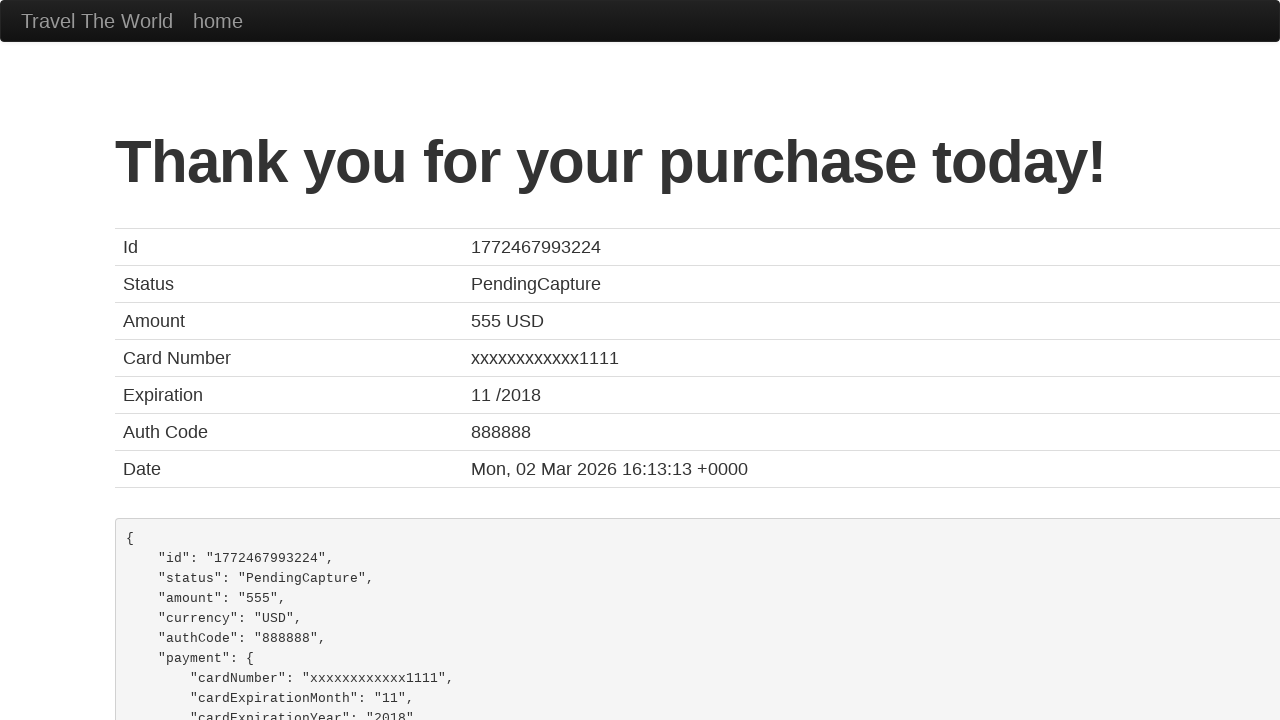